Tests A/B test opt-out by adding the opt-out cookie on the main page before navigating to the A/B test page, then verifies the opt-out is effective.

Starting URL: http://the-internet.herokuapp.com

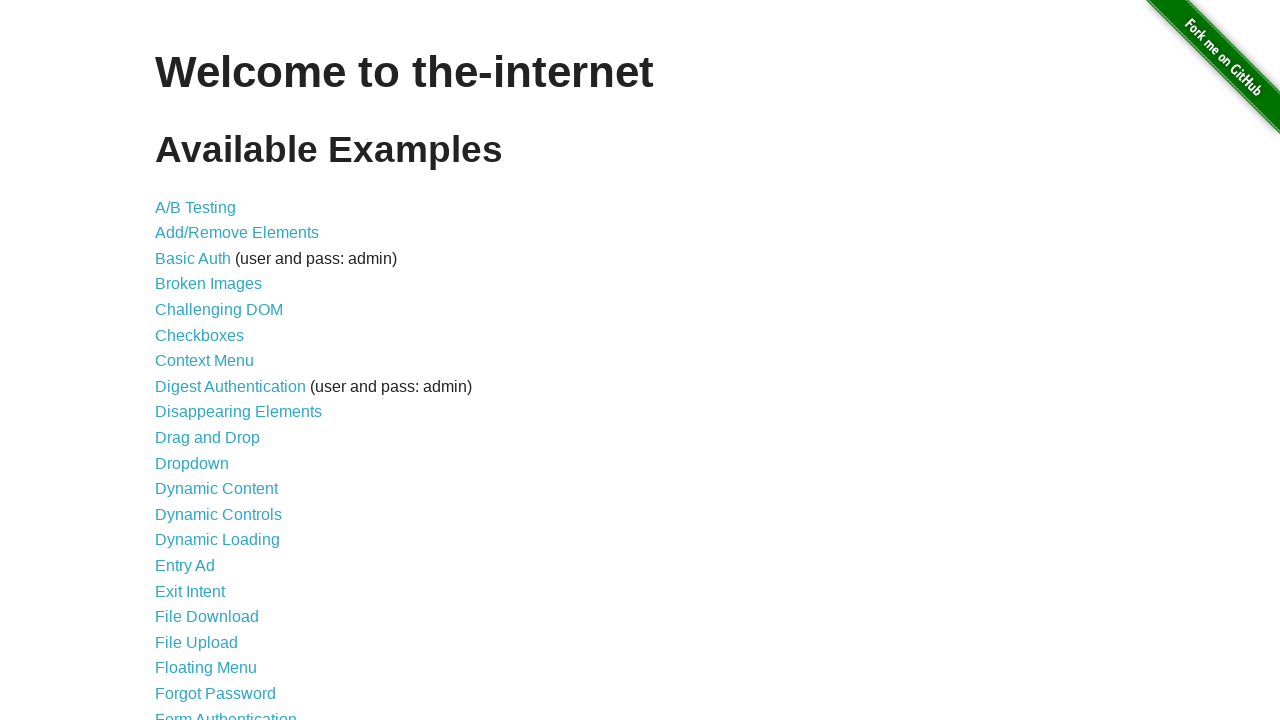

Added optimizelyOptOut cookie to context before navigating
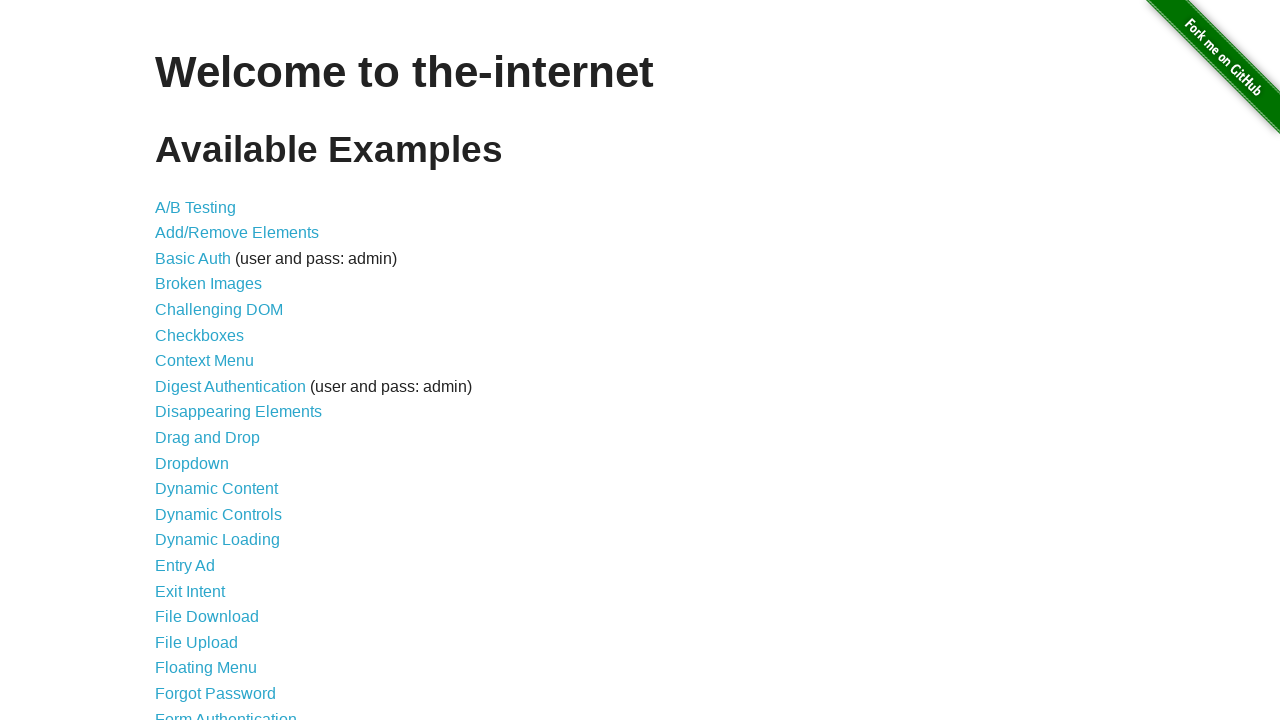

Navigated to A/B test page
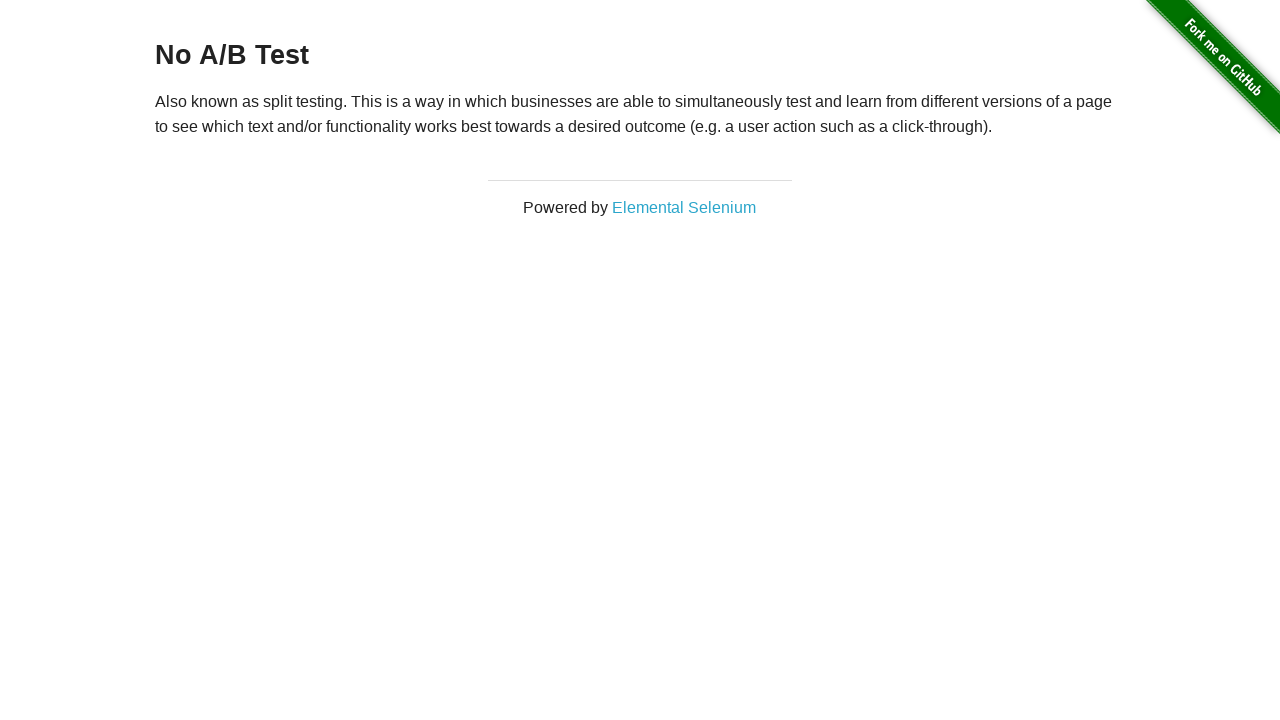

Verified opt-out is effective - 'No A/B Test' message displayed
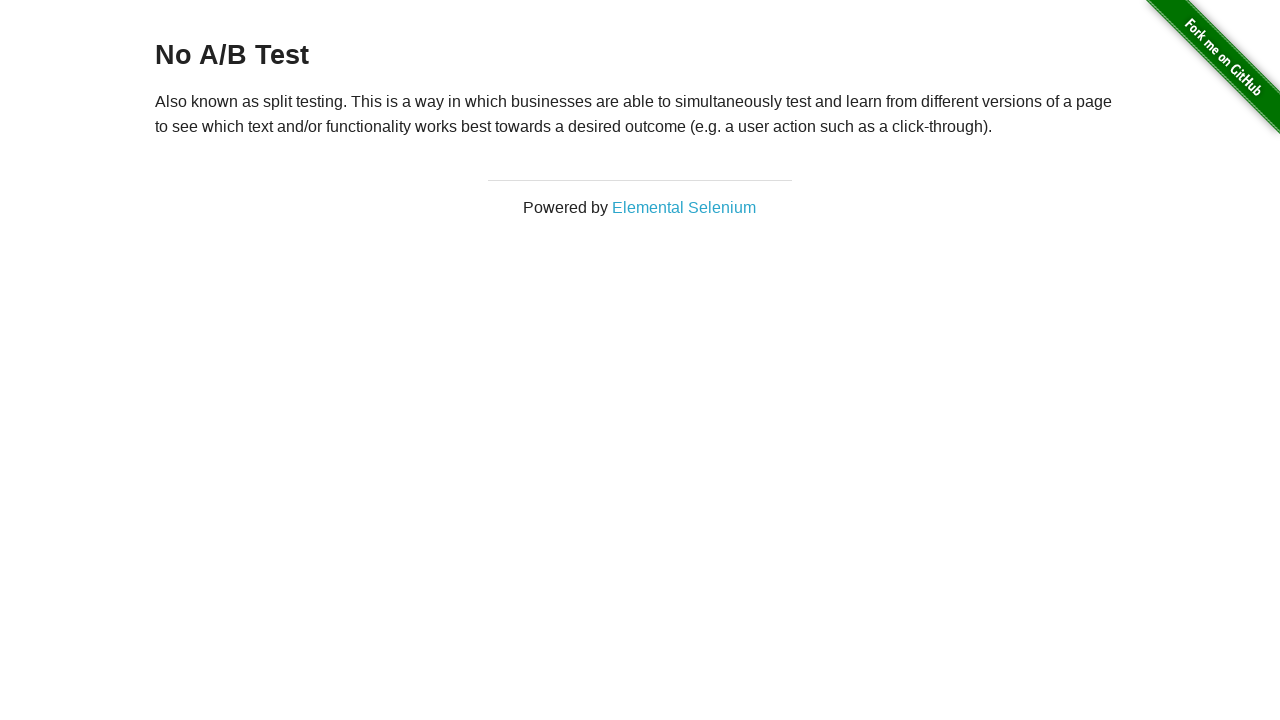

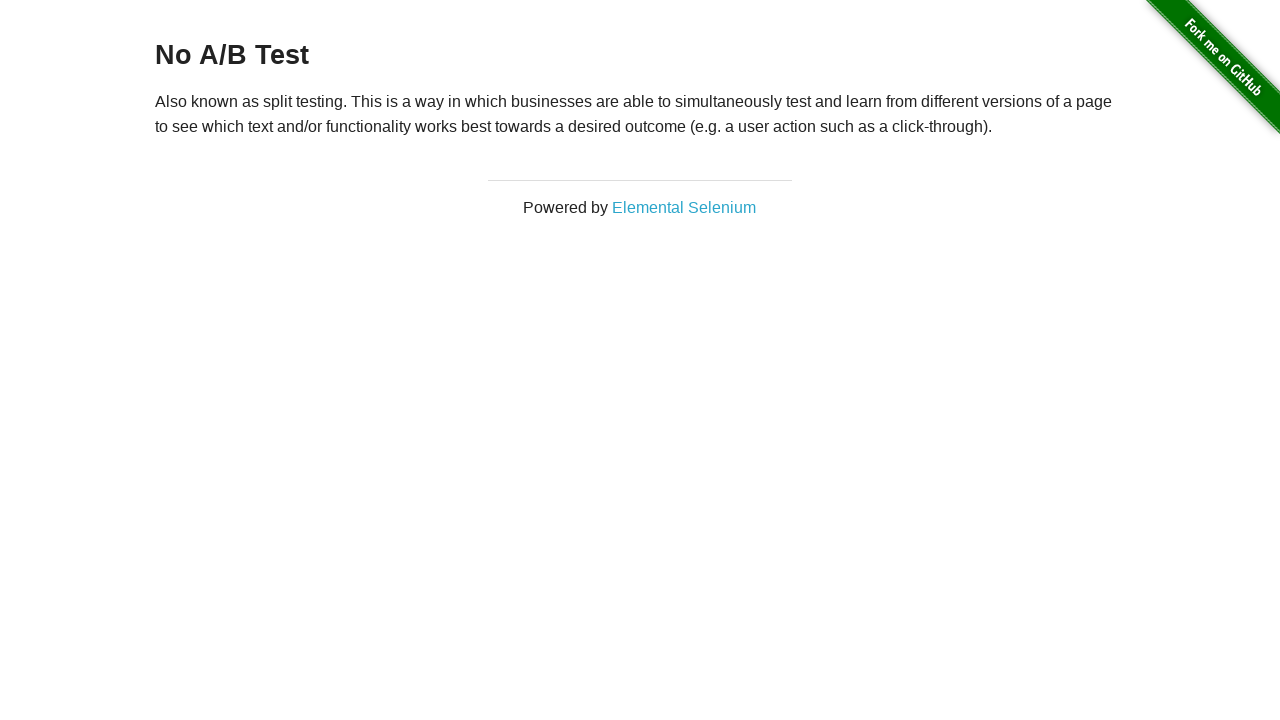